Navigates to YouTube and measures page load time using browser Navigation Timing API

Starting URL: http://www.youtube.com

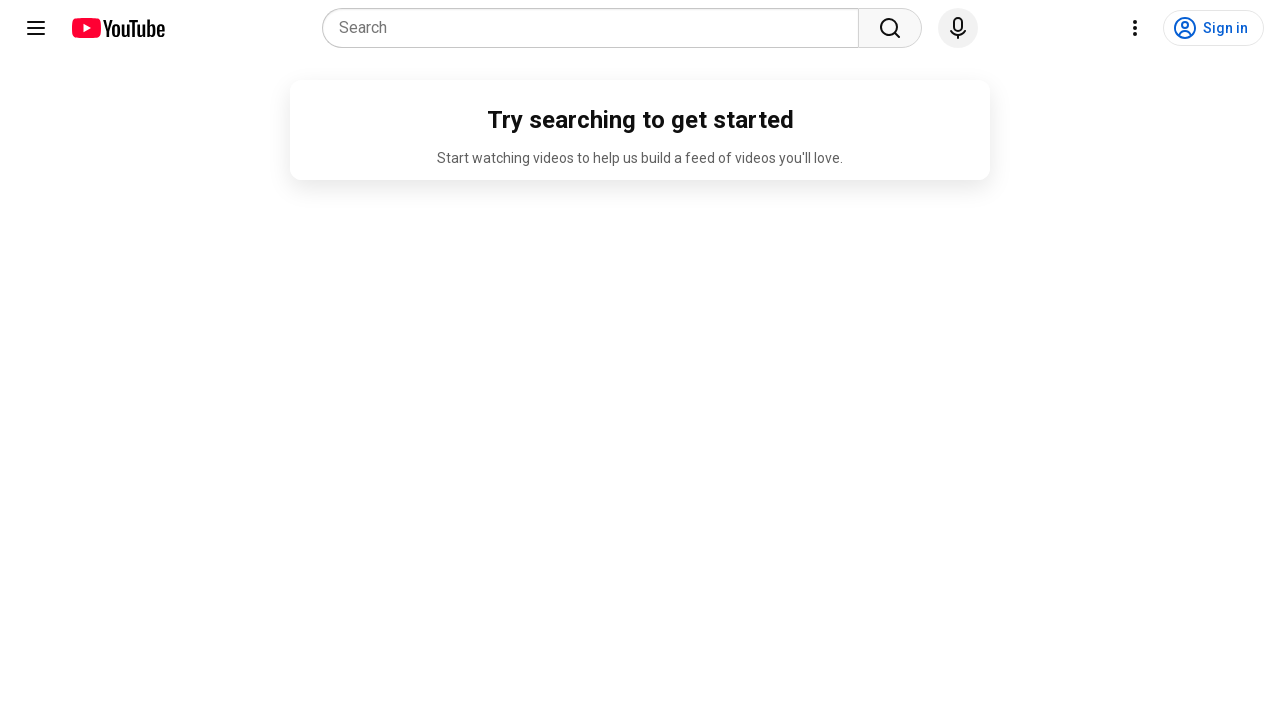

Navigated to YouTube homepage
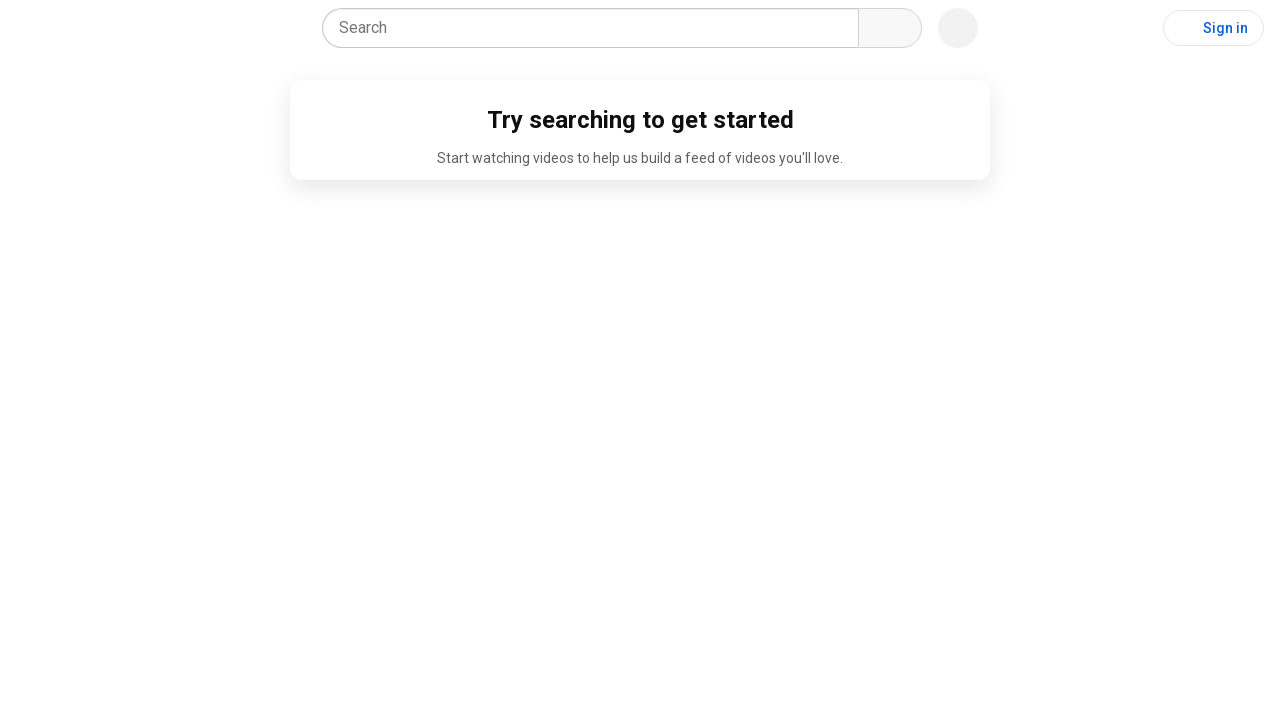

Page reached networkidle state - all network activity complete
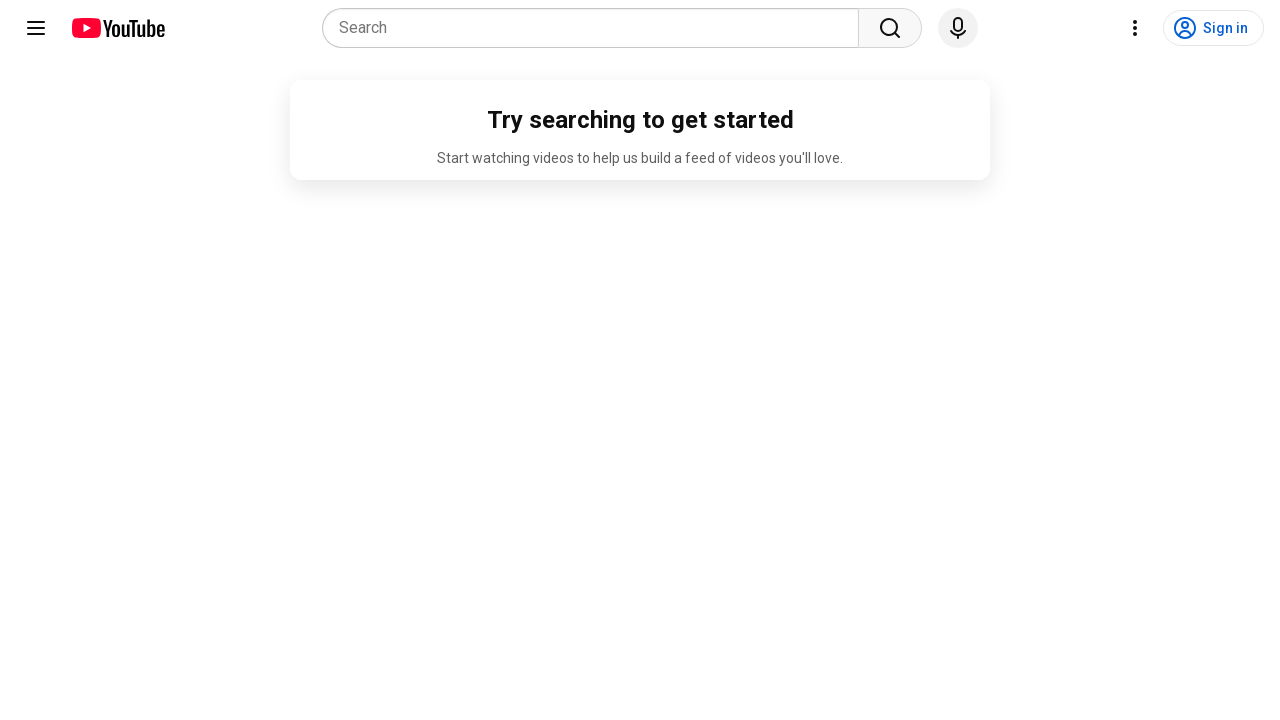

Retrieved navigationStart timing from Navigation Timing API
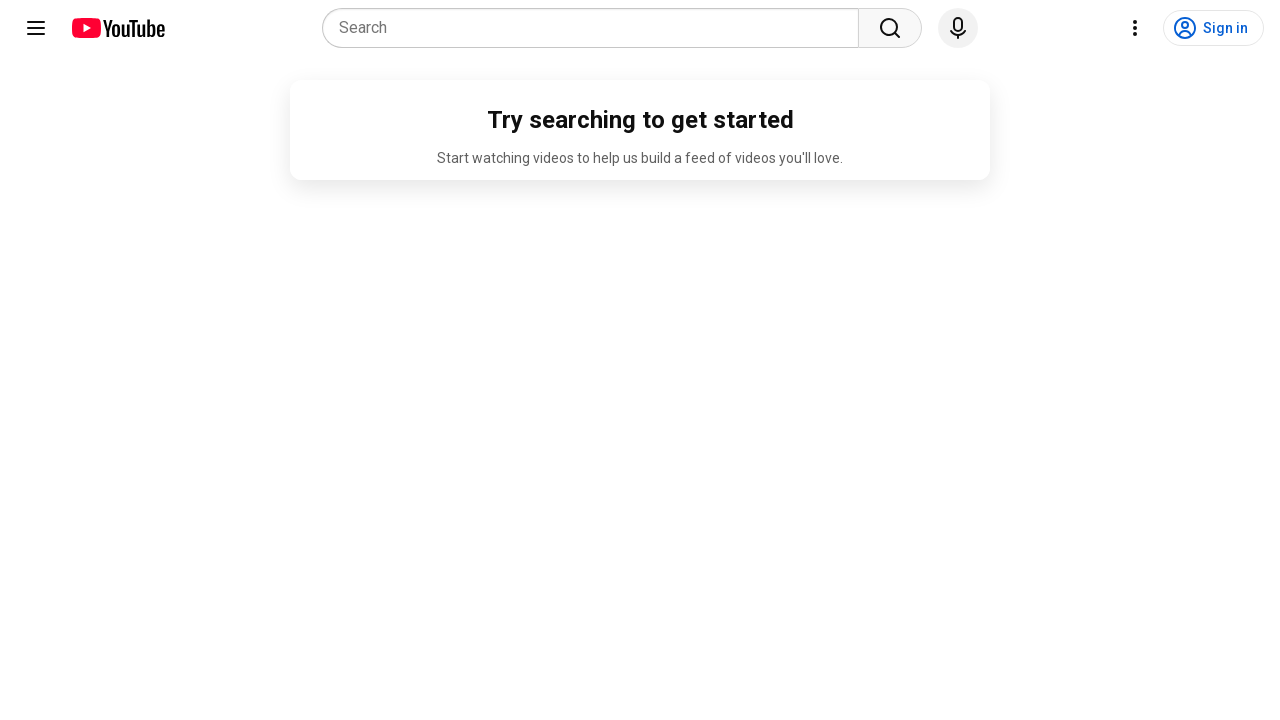

Retrieved loadEventEnd timing from Navigation Timing API
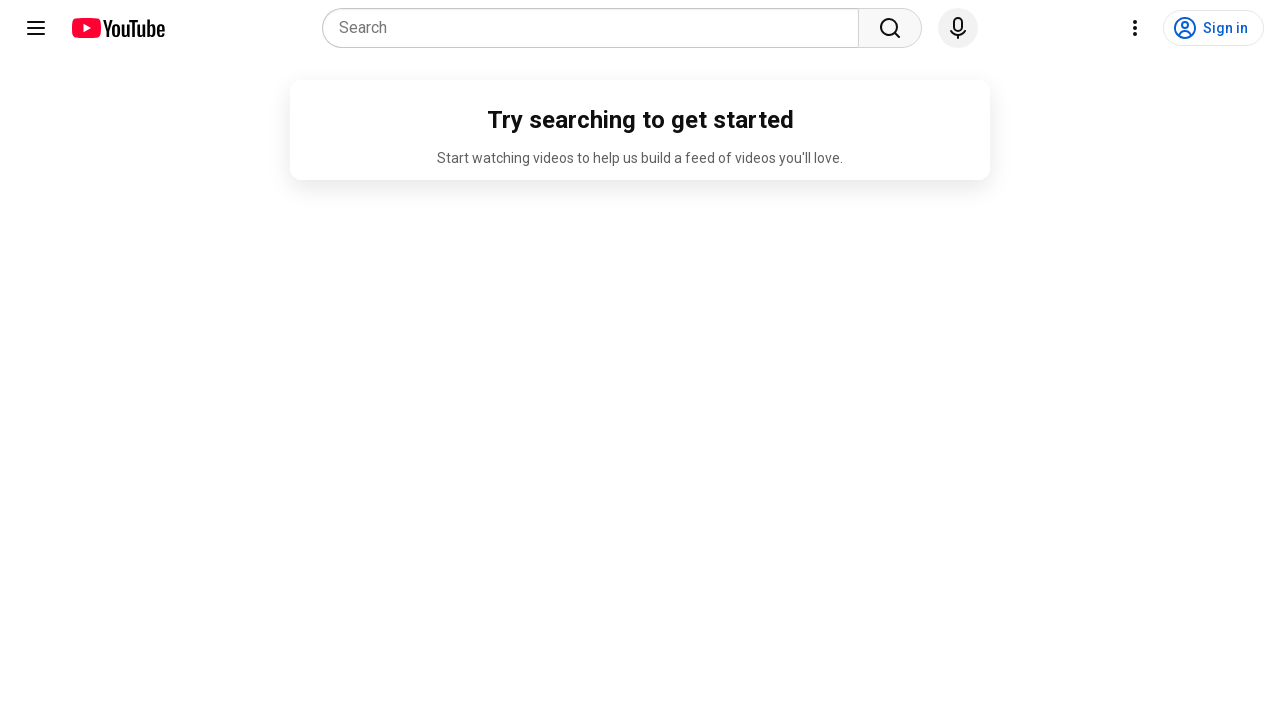

Calculated total page load time: 2250ms
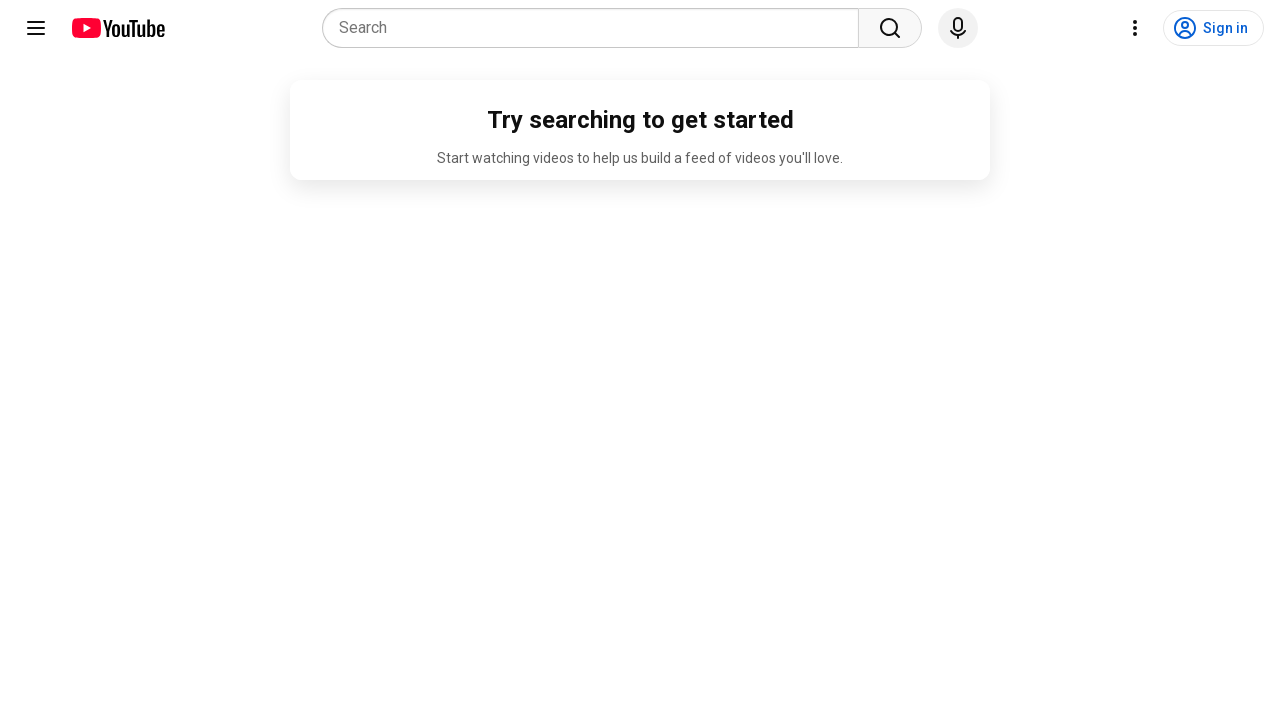

Printed page load time result: 2250ms
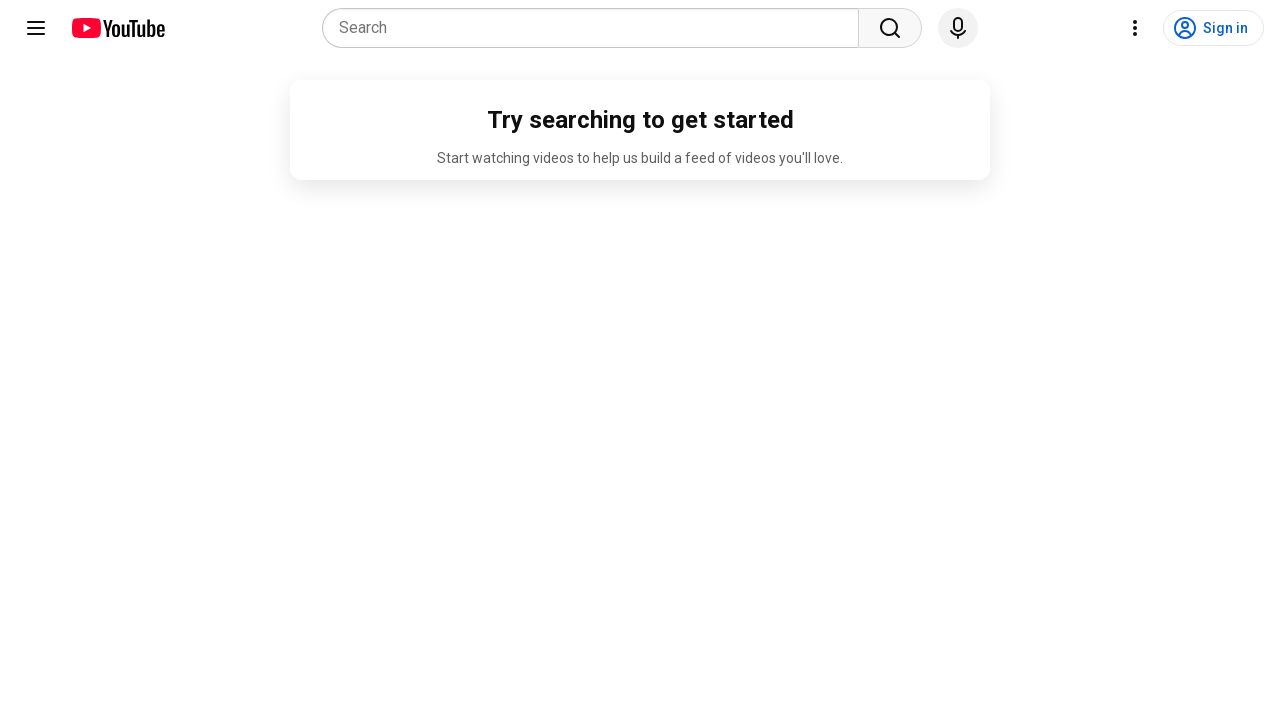

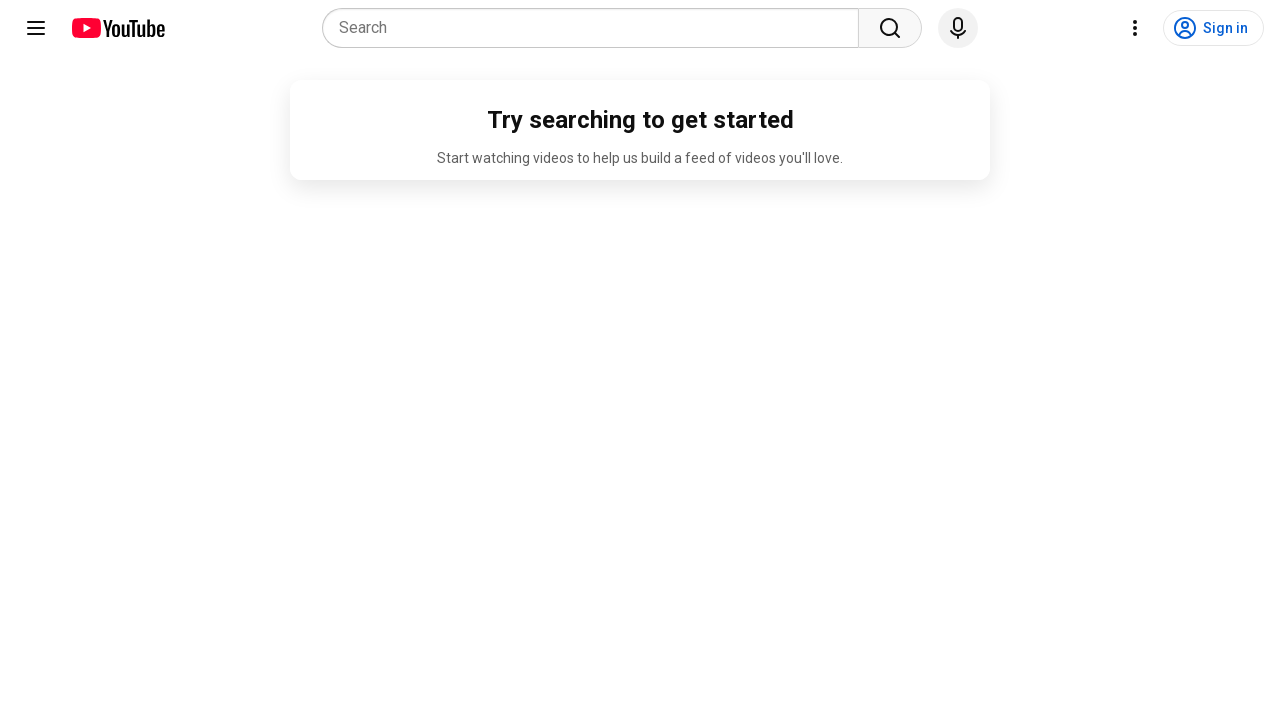